Tests finding and clicking a link by its calculated text value, then fills out a form with personal information (first name, last name, city, country) and submits it.

Starting URL: http://suninjuly.github.io/find_link_text

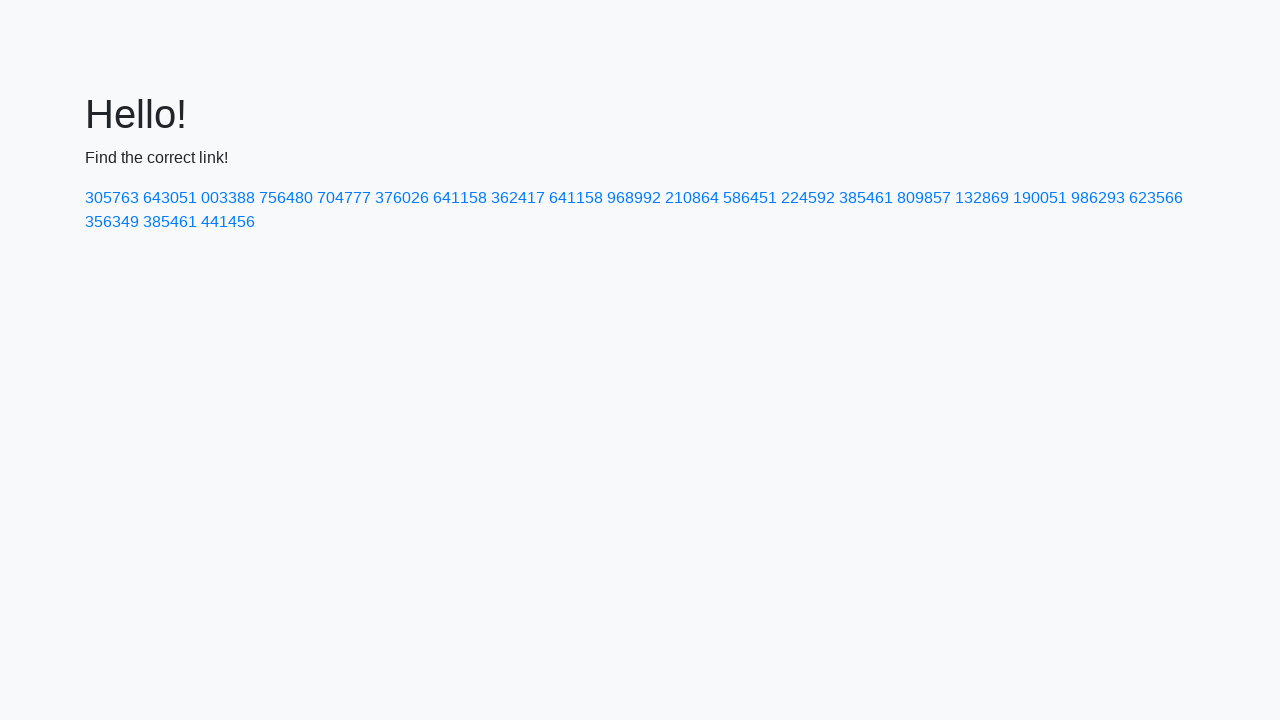

Clicked link with calculated text value '224118' at (808, 198) on text=224592
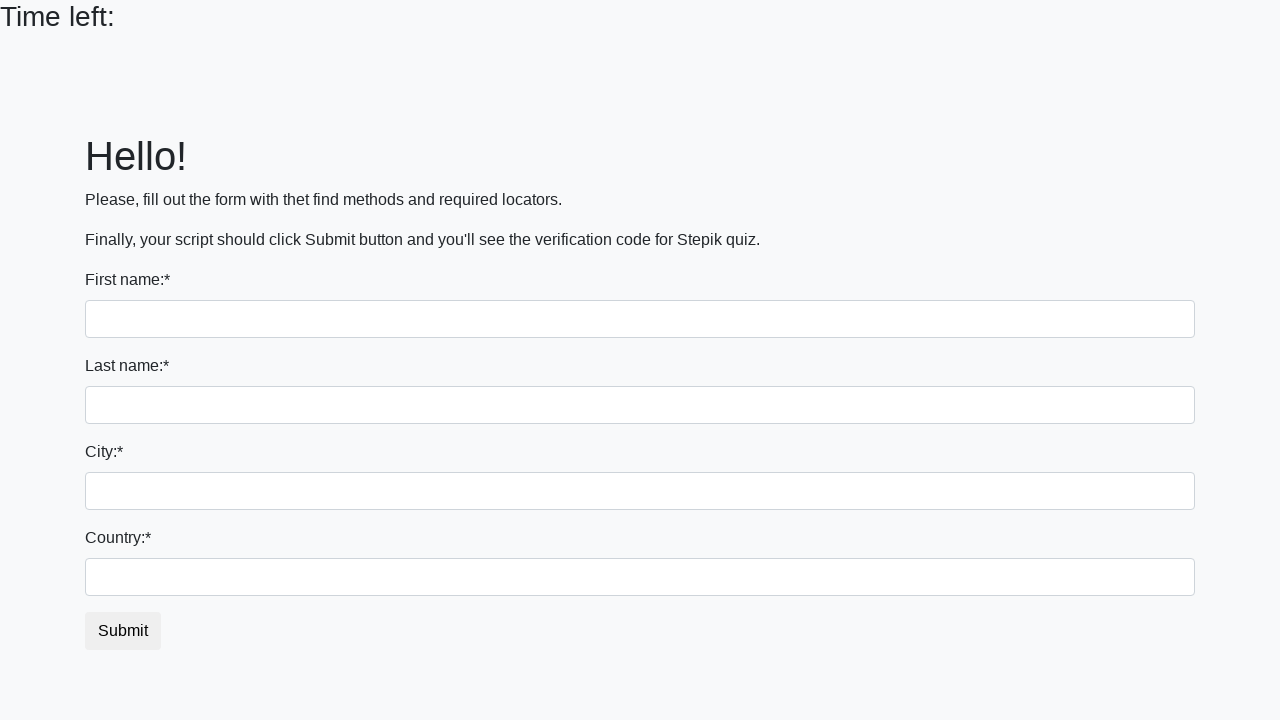

Filled first name field with 'Ivan' on input
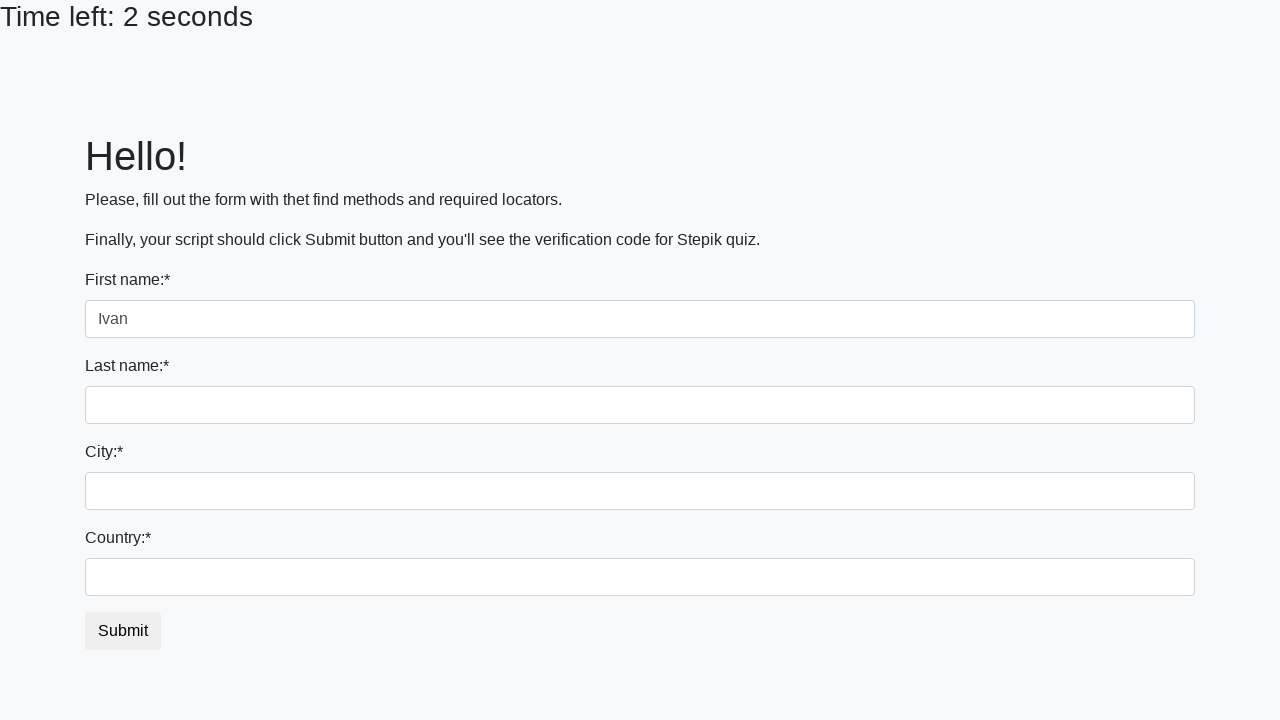

Filled last name field with 'Petrov' on input[name='last_name']
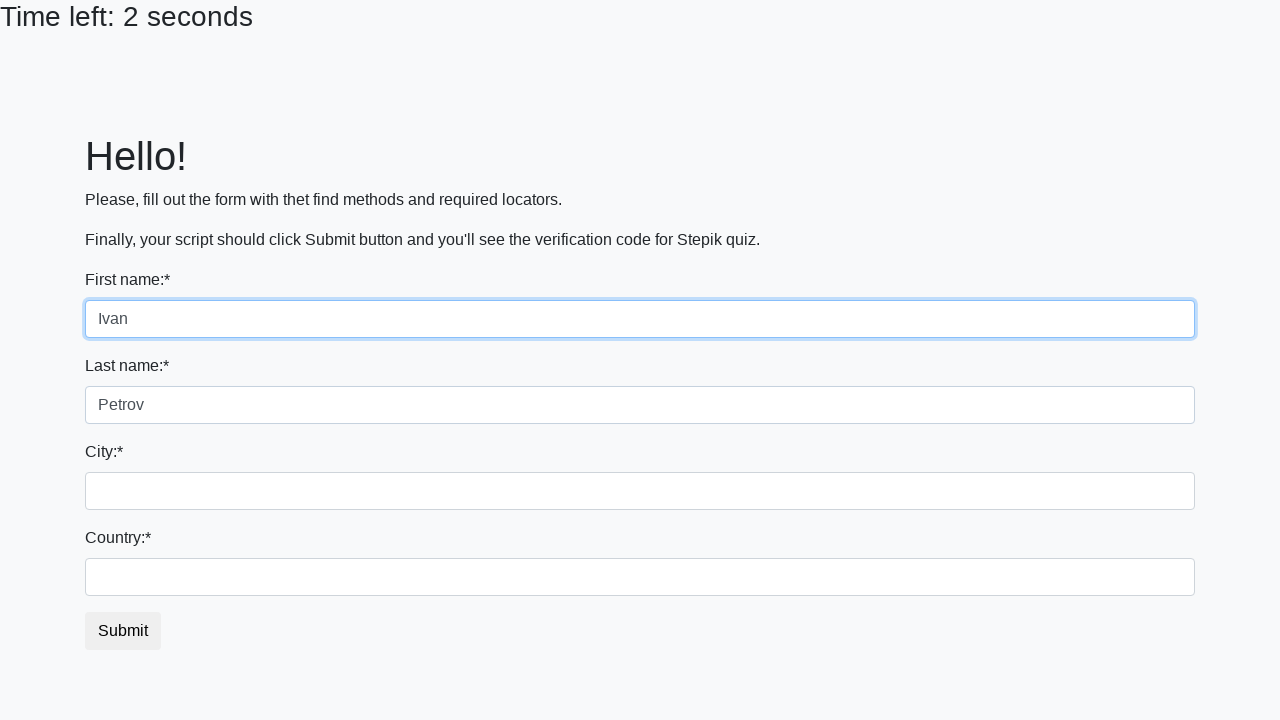

Filled city field with 'Smolensk' on .city
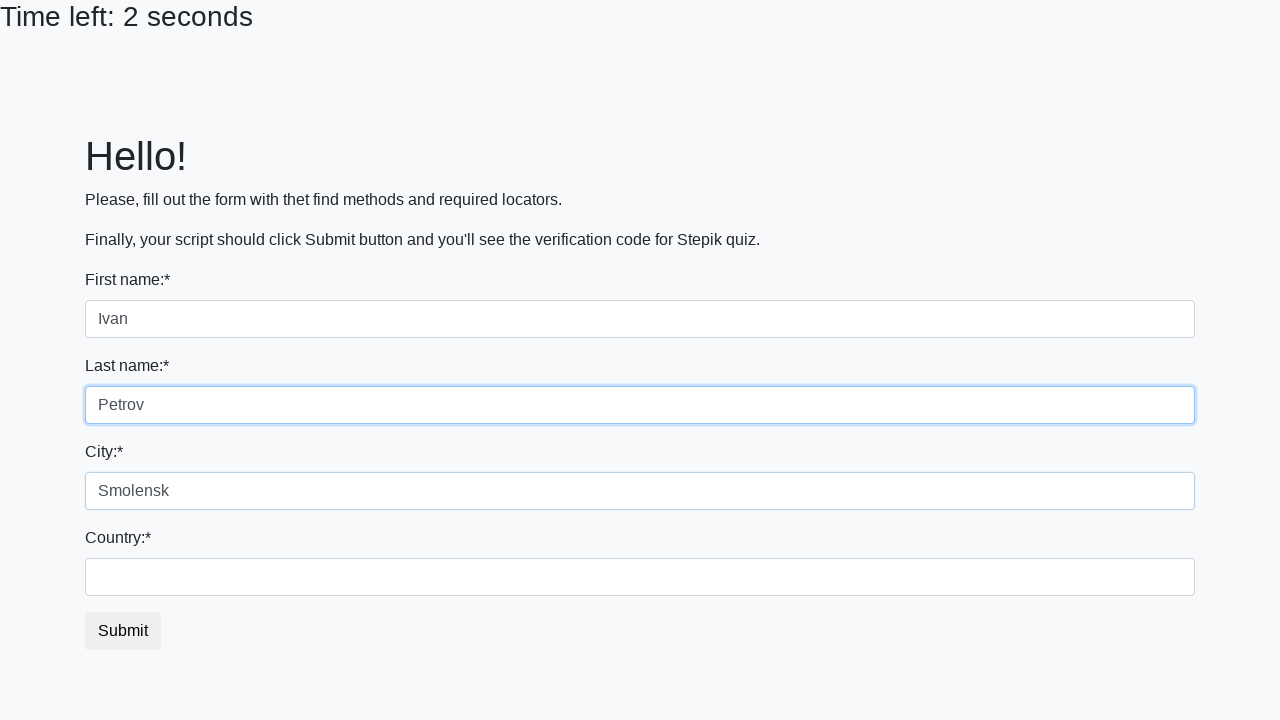

Filled country field with 'Russia' on #country
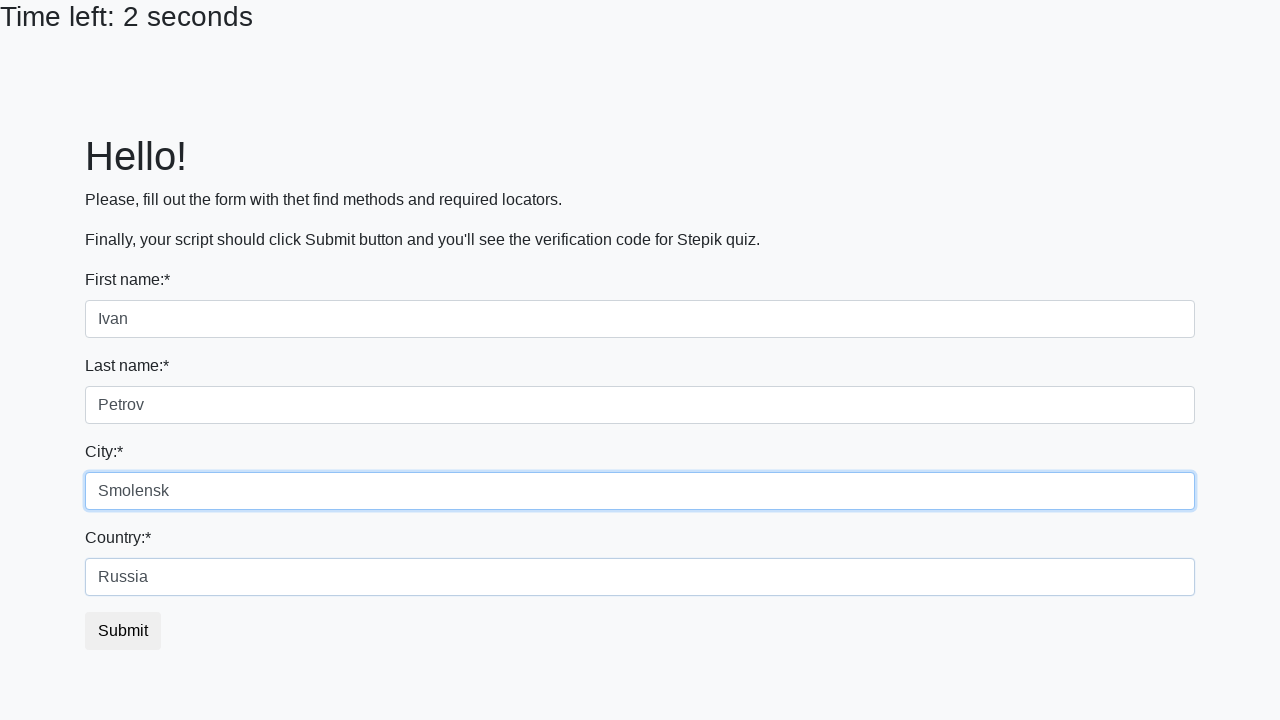

Clicked submit button to complete form submission at (123, 631) on button.btn
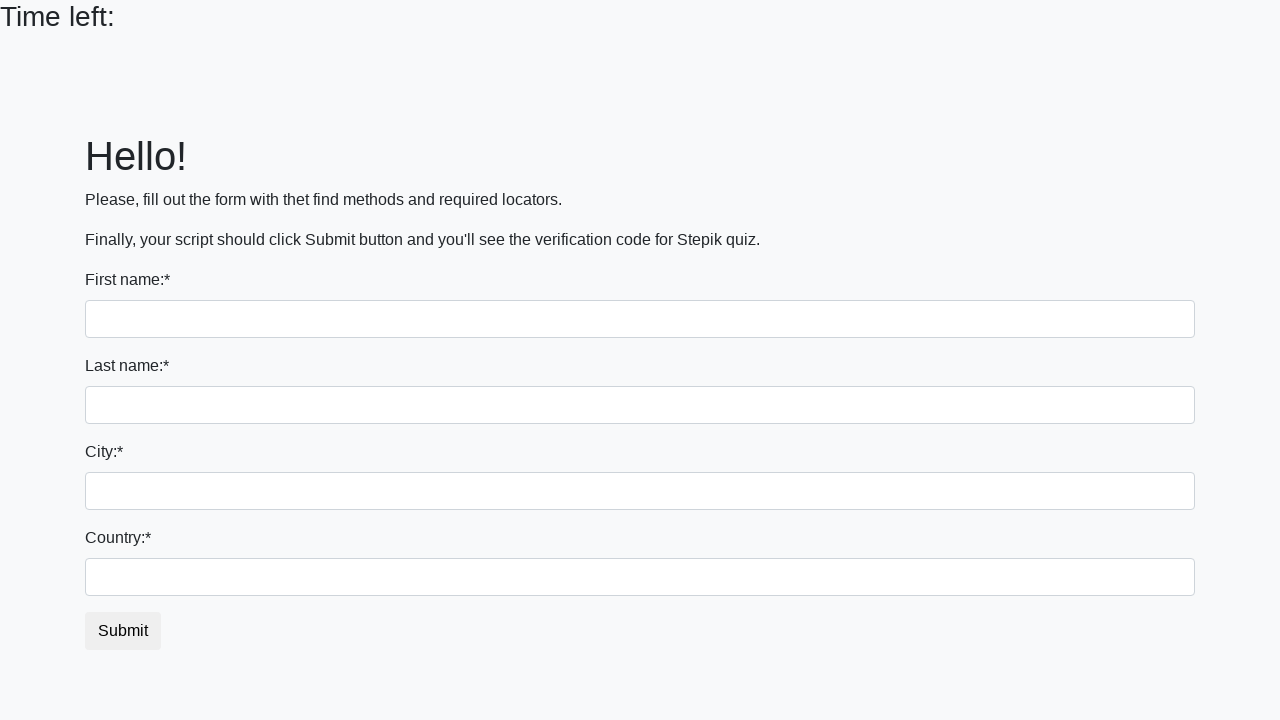

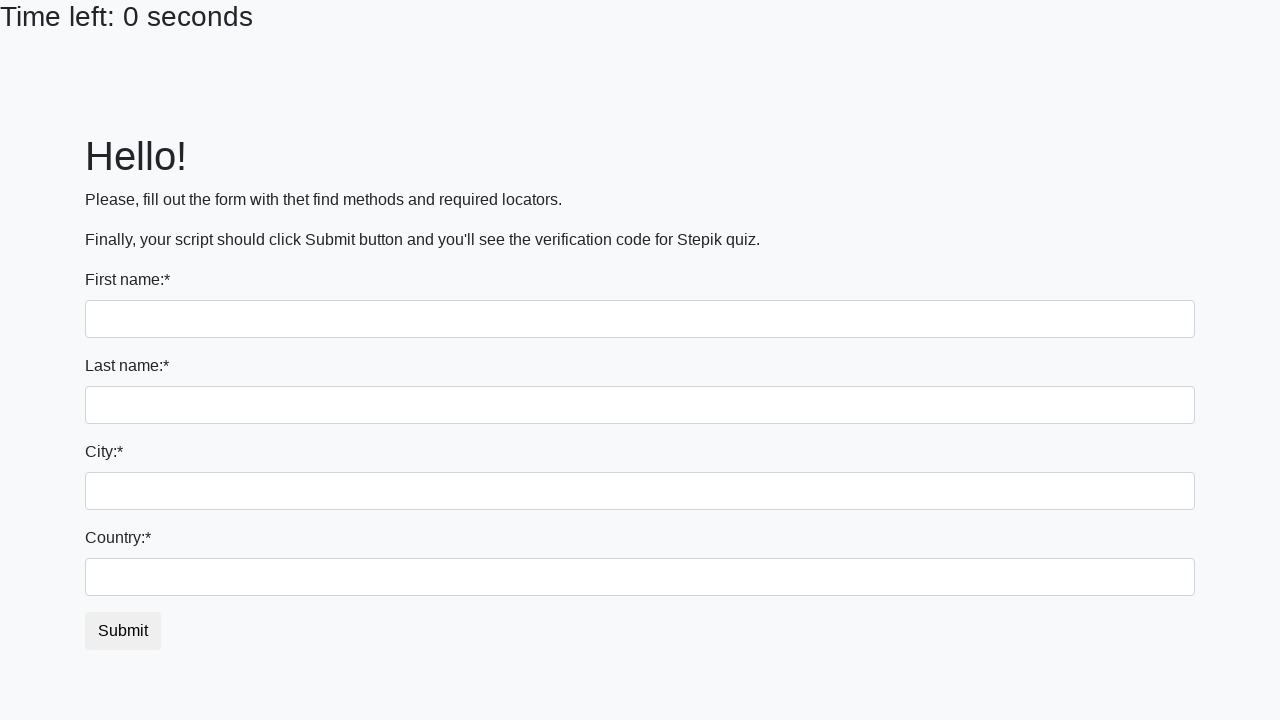